Tests a math exercise page by reading two numbers, calculating their sum, selecting the result from a dropdown, and submitting the form

Starting URL: https://suninjuly.github.io/selects1.html

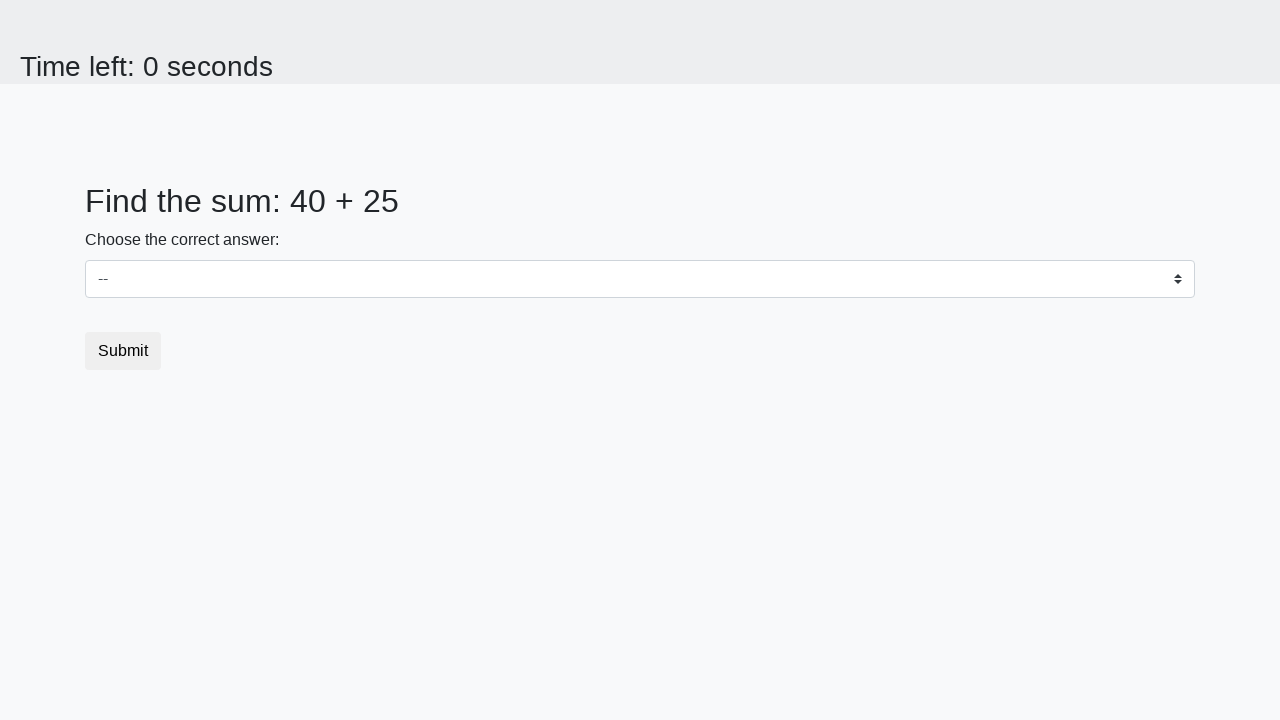

Read first number from page
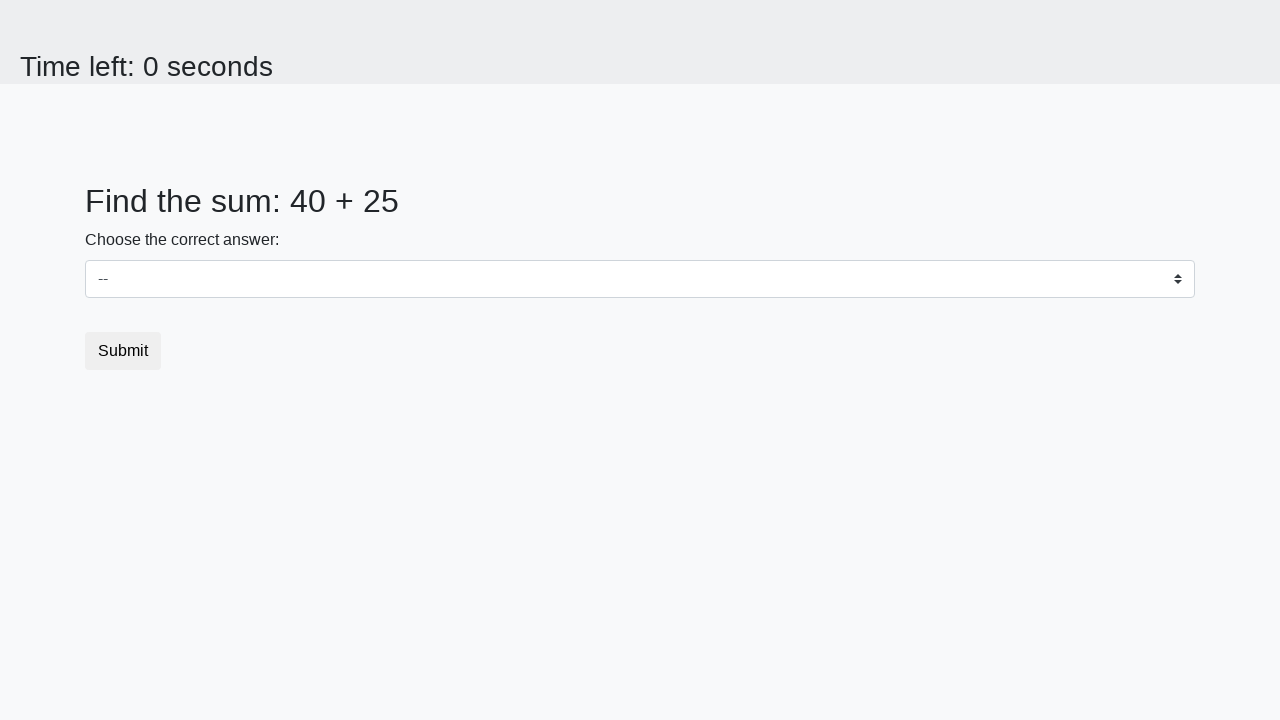

Read second number from page
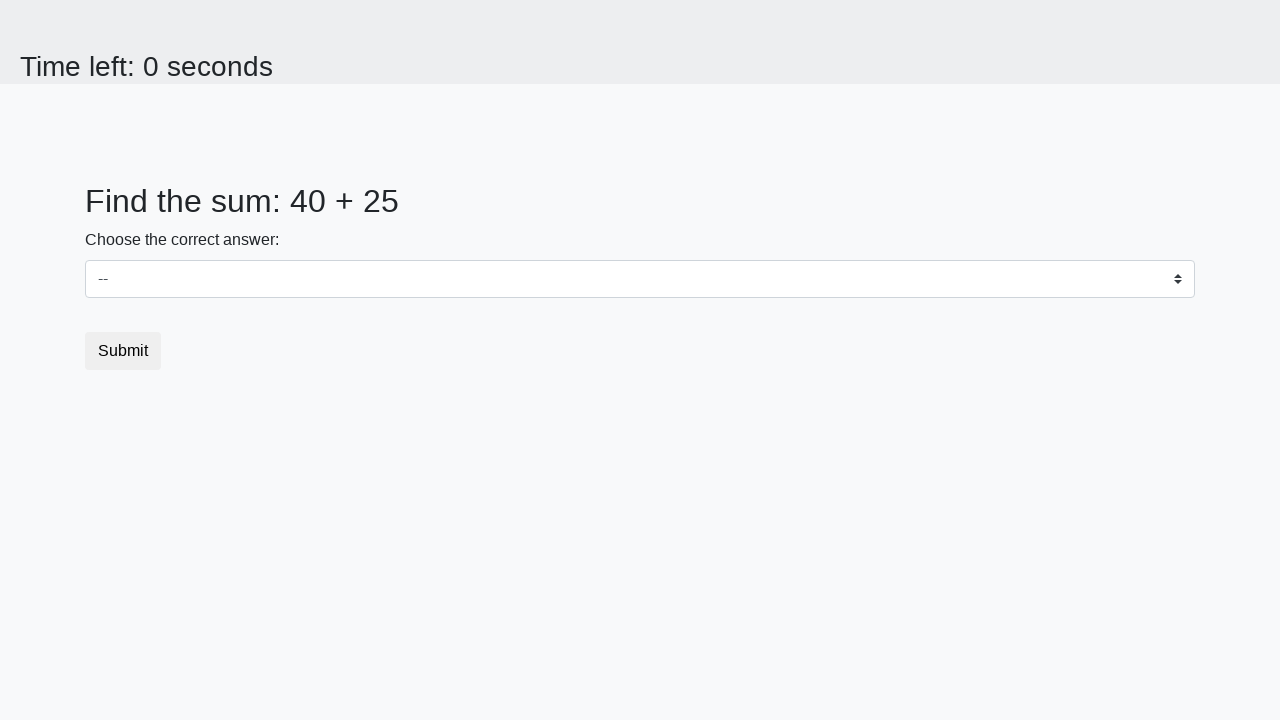

Calculated sum of 40 + 25 = 65
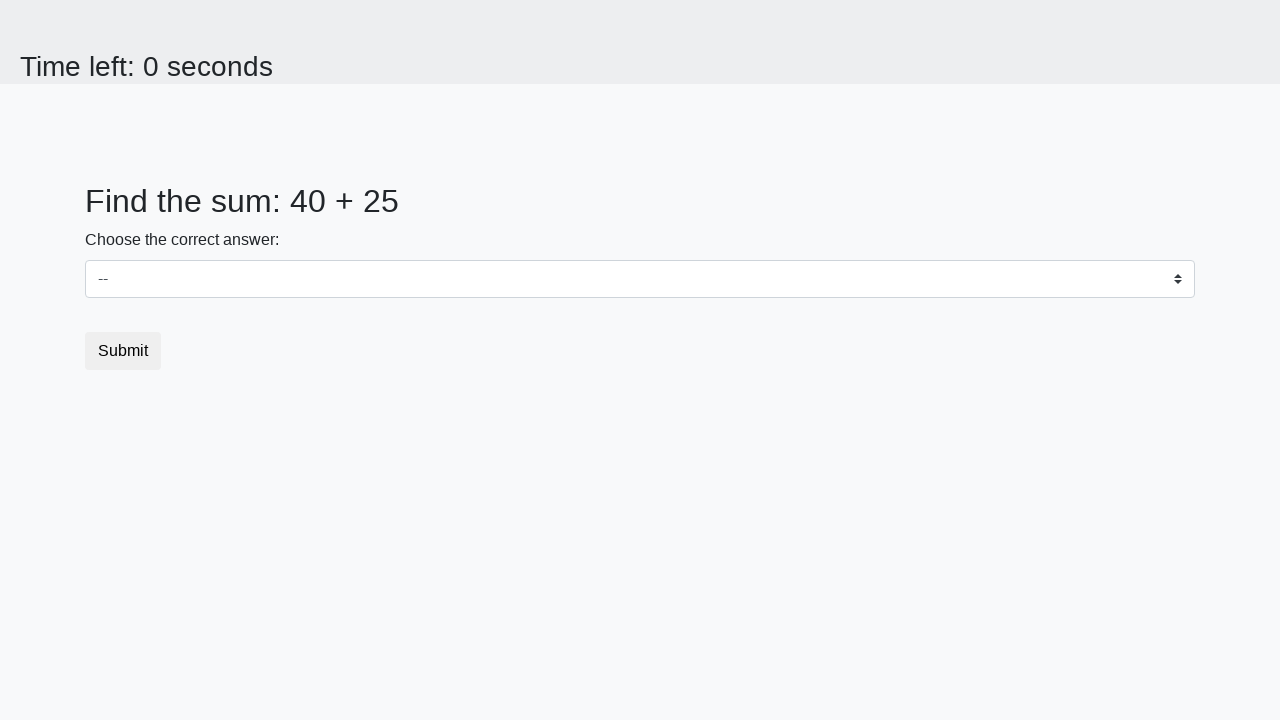

Selected result 65 from dropdown on select
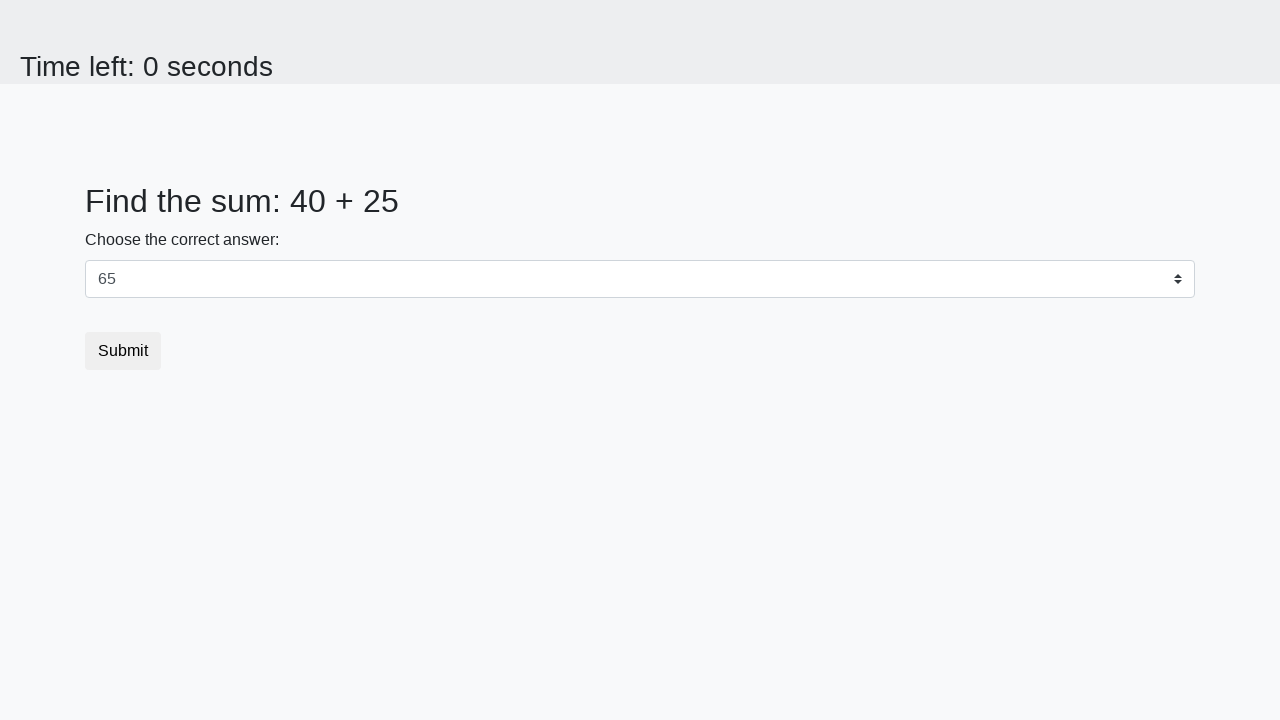

Clicked submit button at (123, 351) on button.btn.btn-default
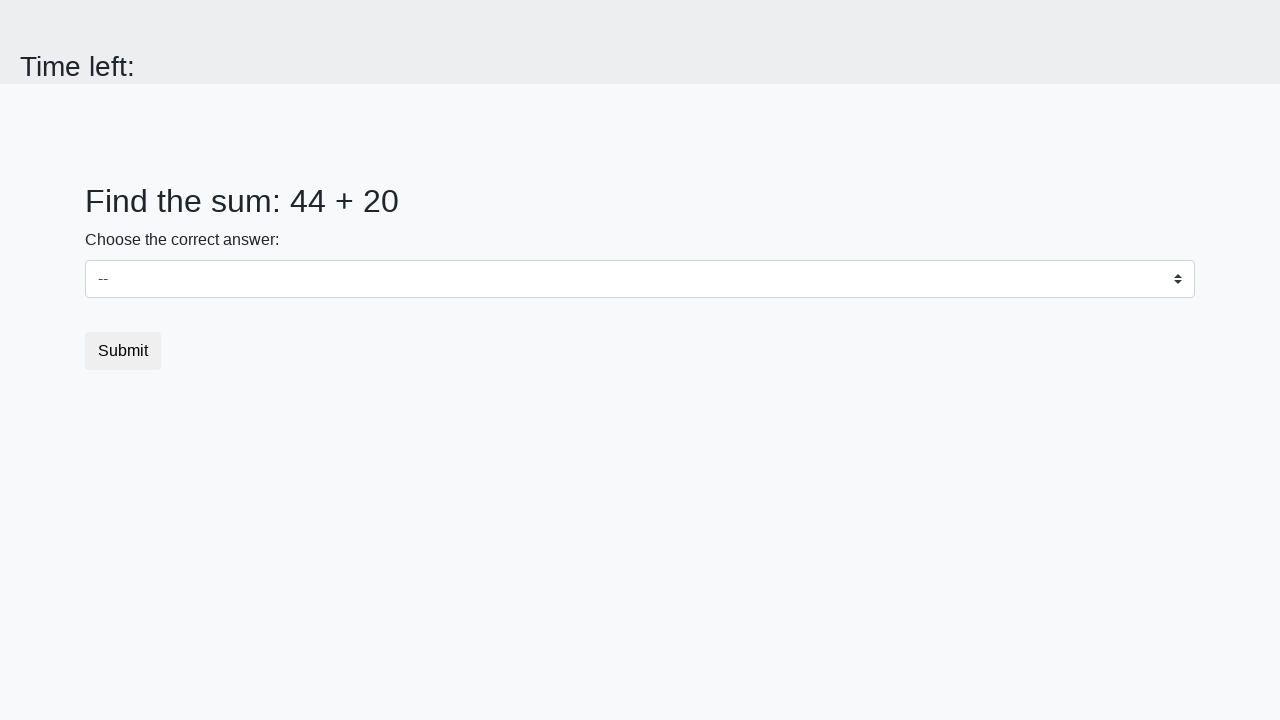

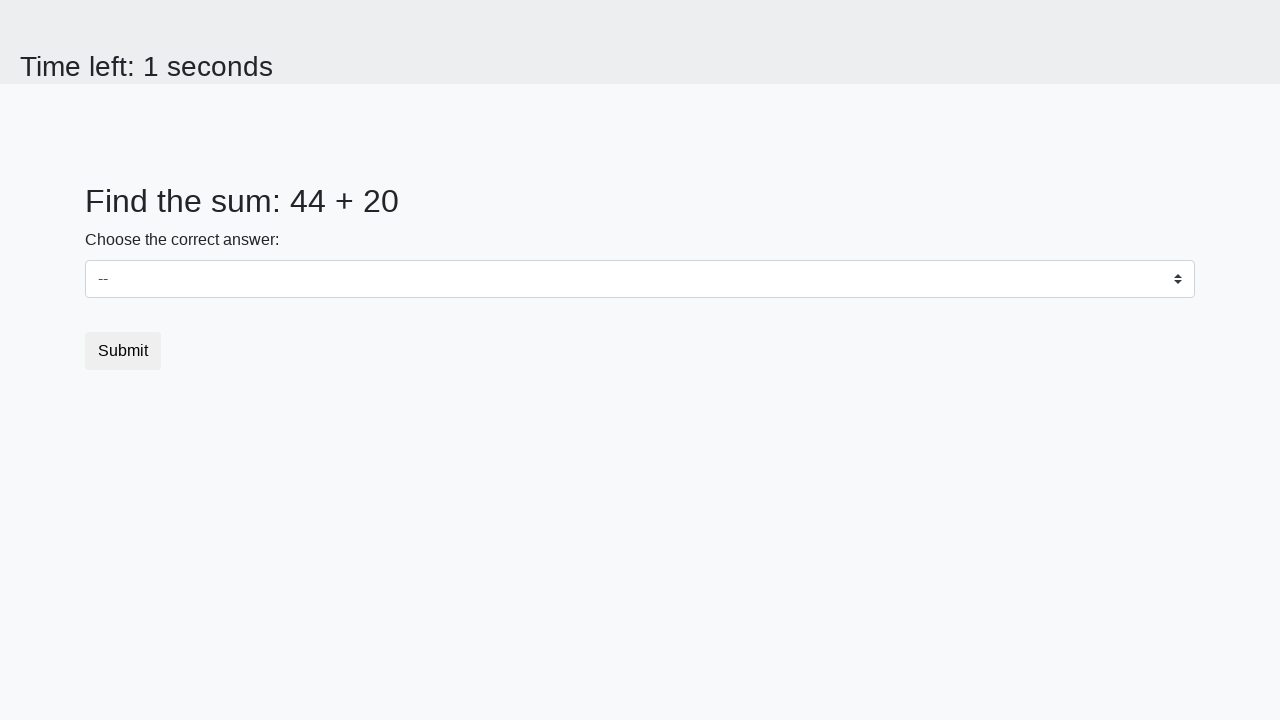